Tests signup form validation for email length exceeding maximum limit

Starting URL: https://assessments.reliscore.com/base/ssubscribe1/

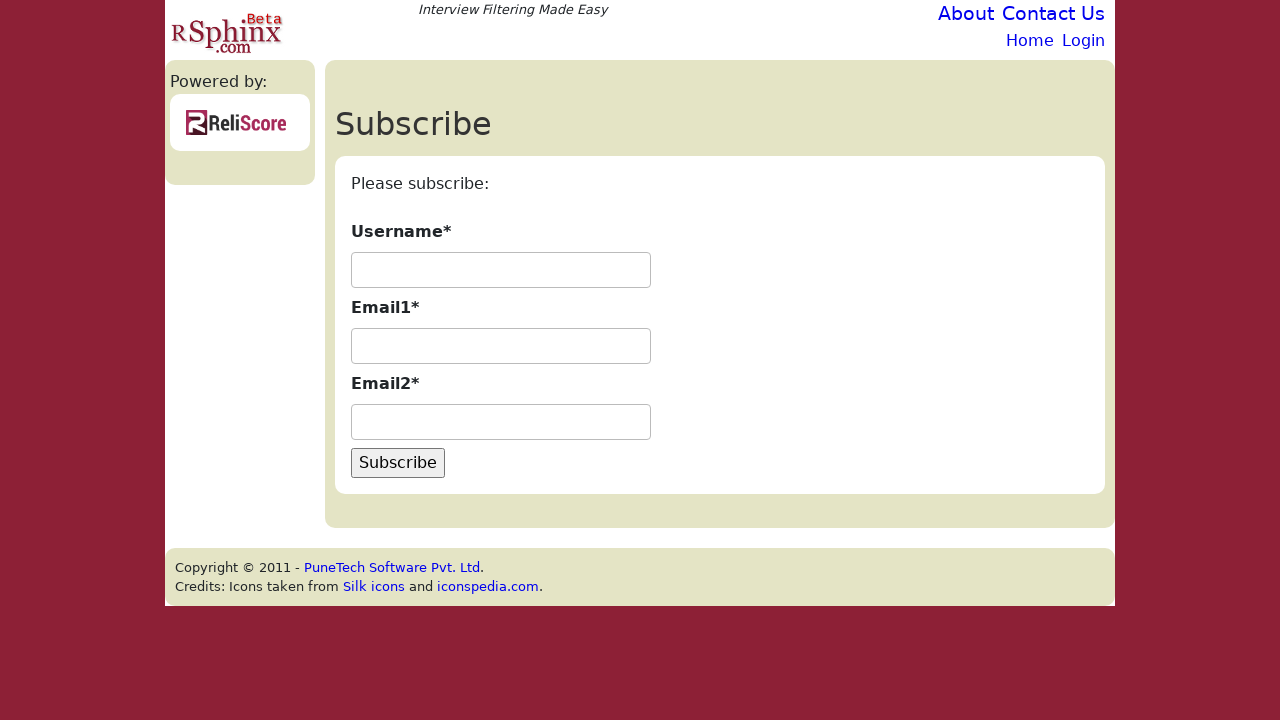

Filled username field with 'validuser123' on #id_username
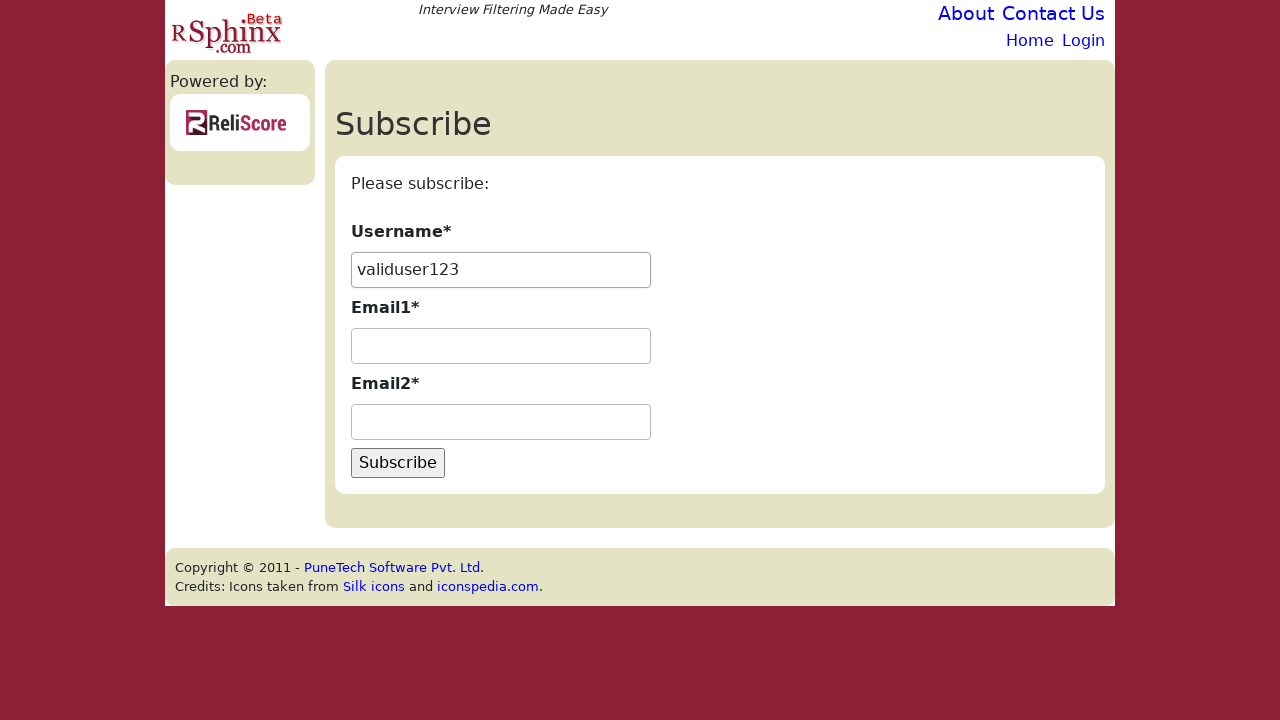

Filled first email field with long email exceeding maximum limit on #id_email1
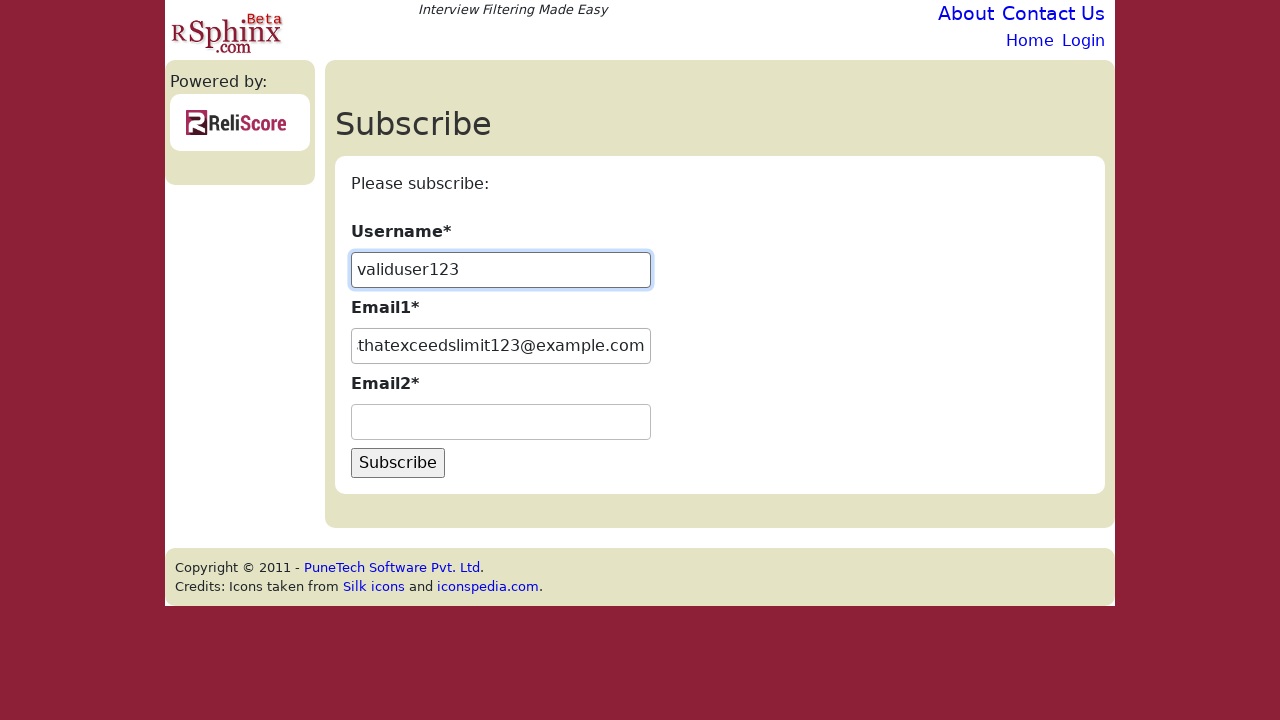

Filled second email field with long email exceeding maximum limit on #id_email2
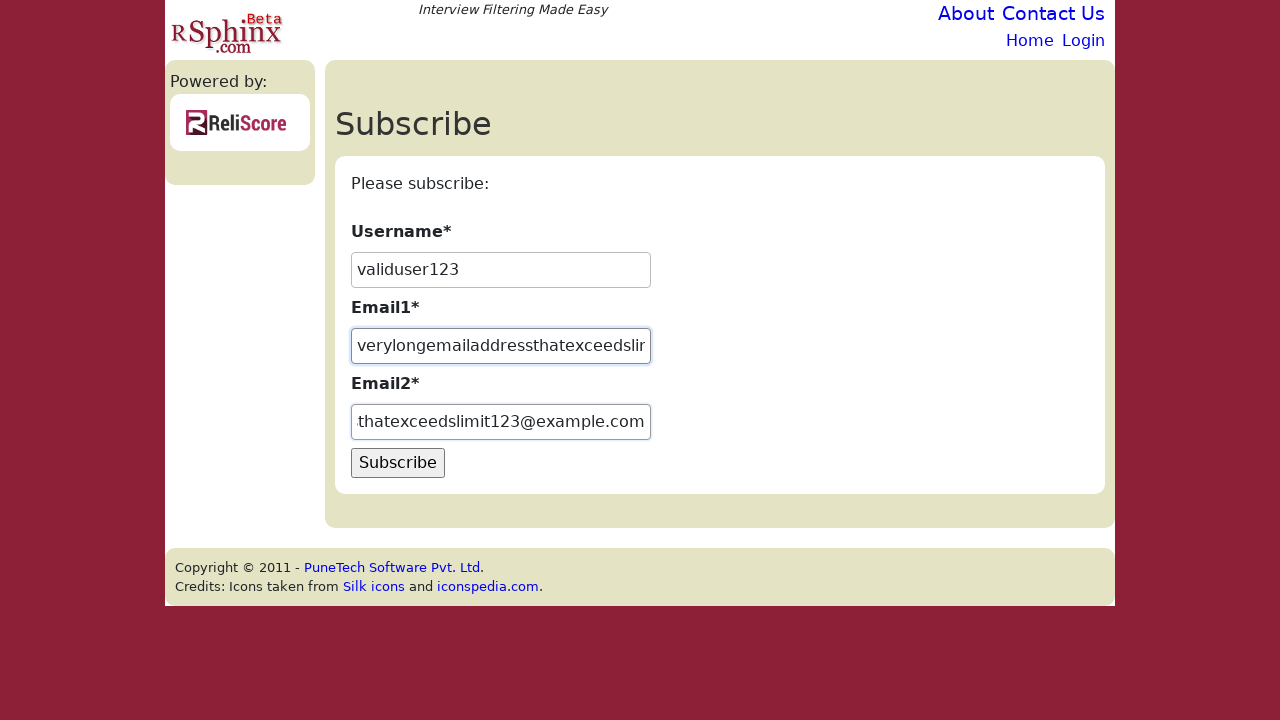

Clicked Subscribe button to submit signup form at (398, 463) on input[value="Subscribe"]
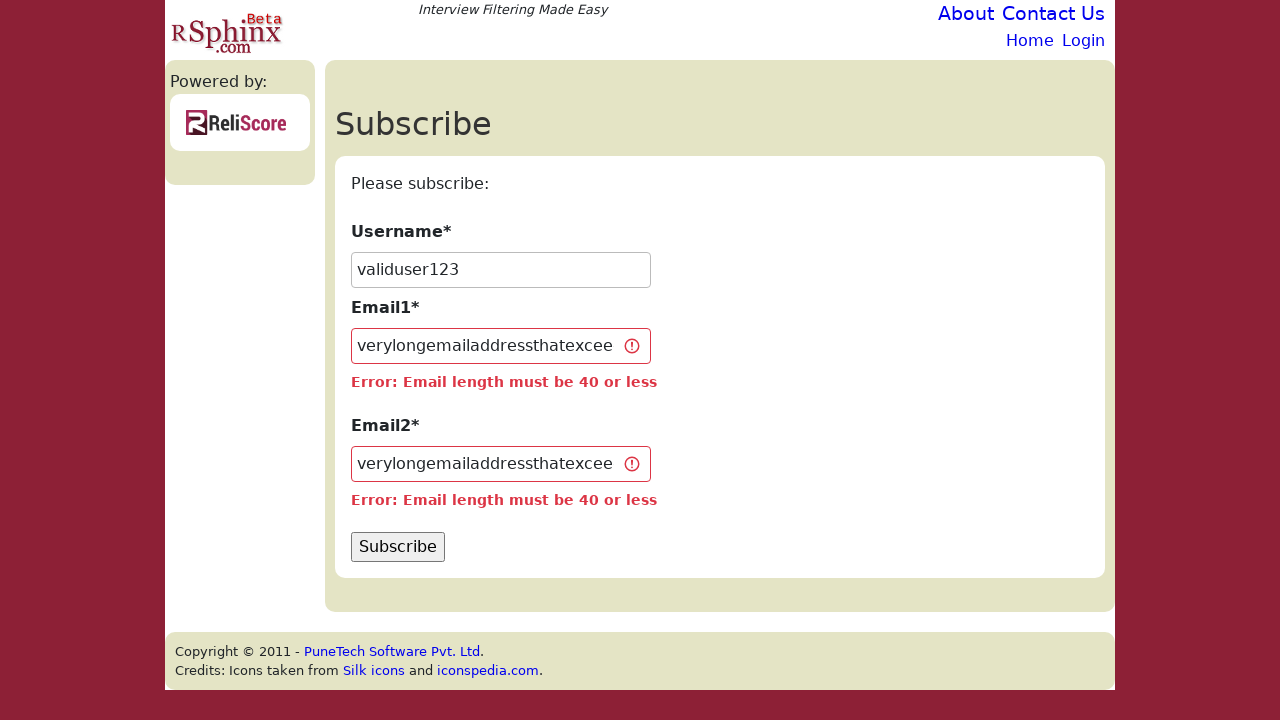

Email validation error message appeared as expected
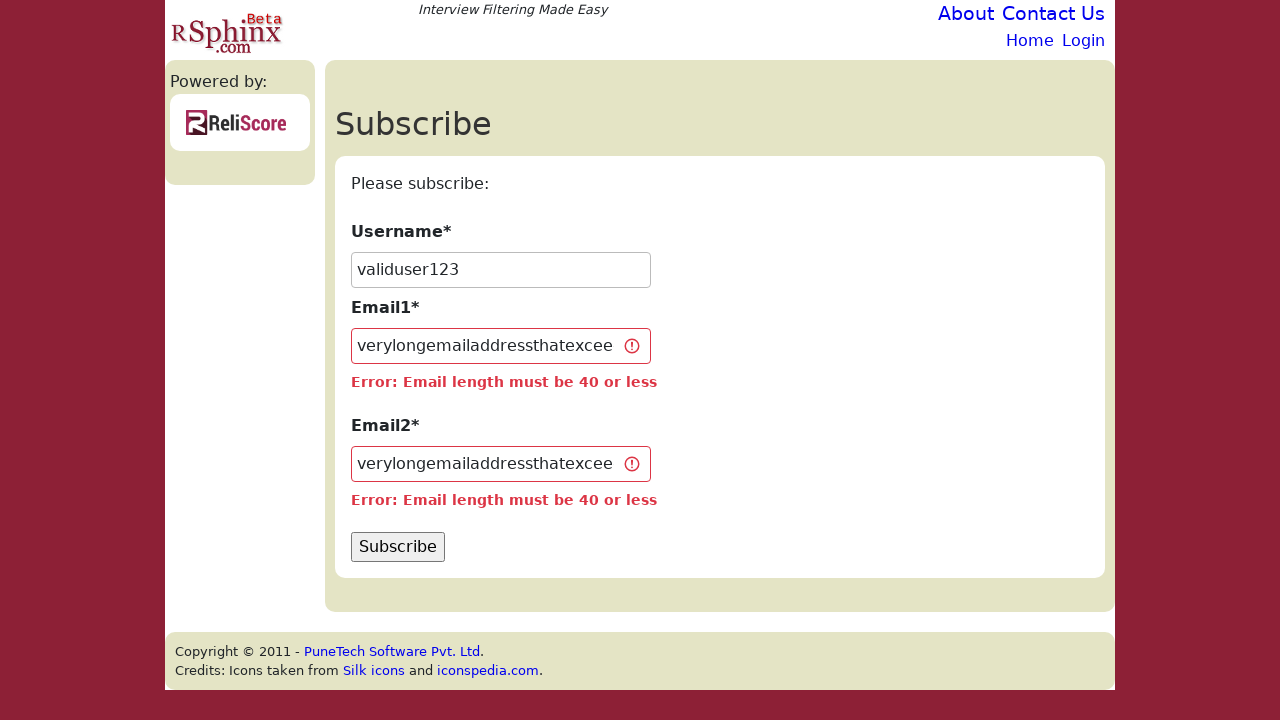

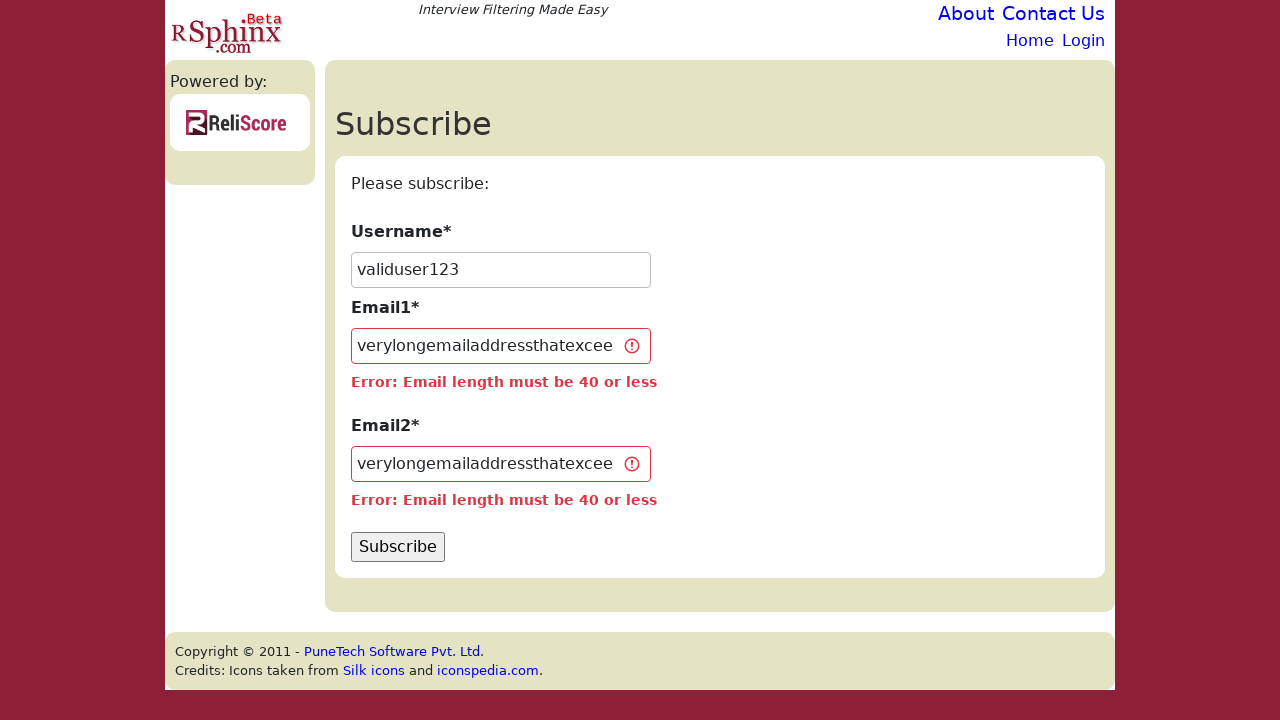